Tests checkbox handling by first selecting every other checkbox (odd-indexed), then toggling all checkboxes by clicking each one regardless of their current state.

Starting URL: https://testautomationpractice.blogspot.com/

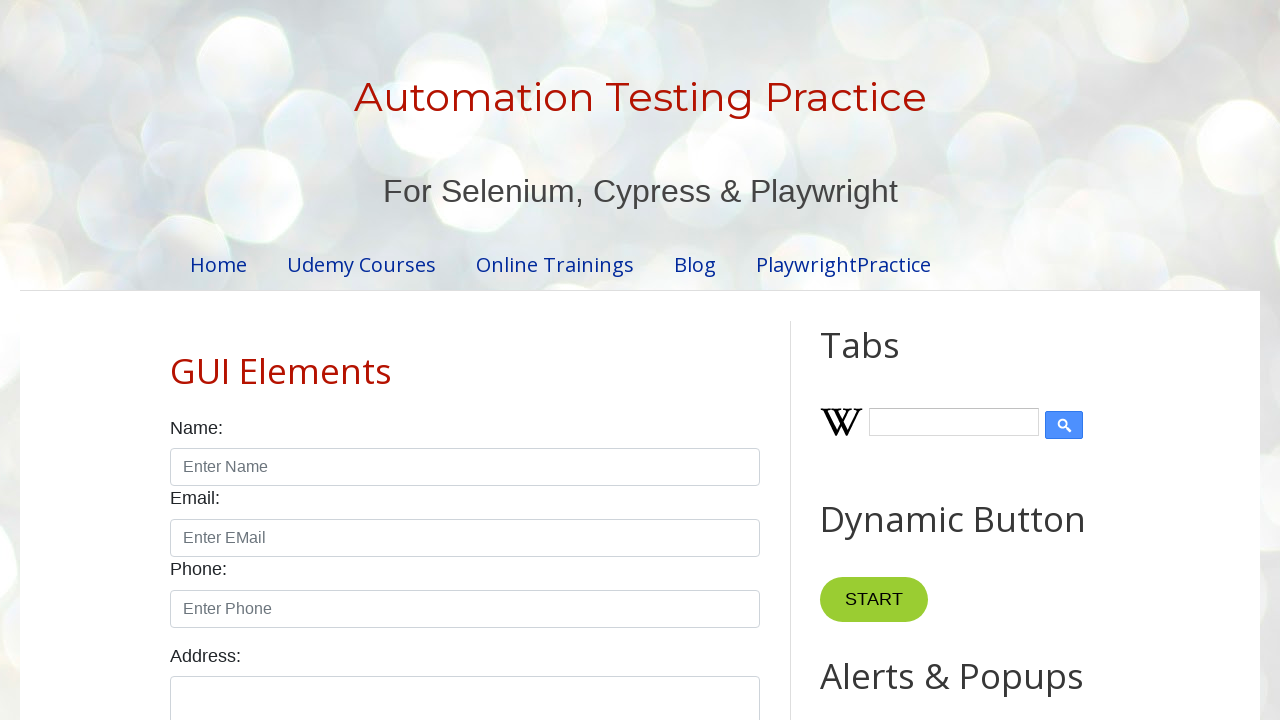

Located all checkboxes with class 'form-check-input'
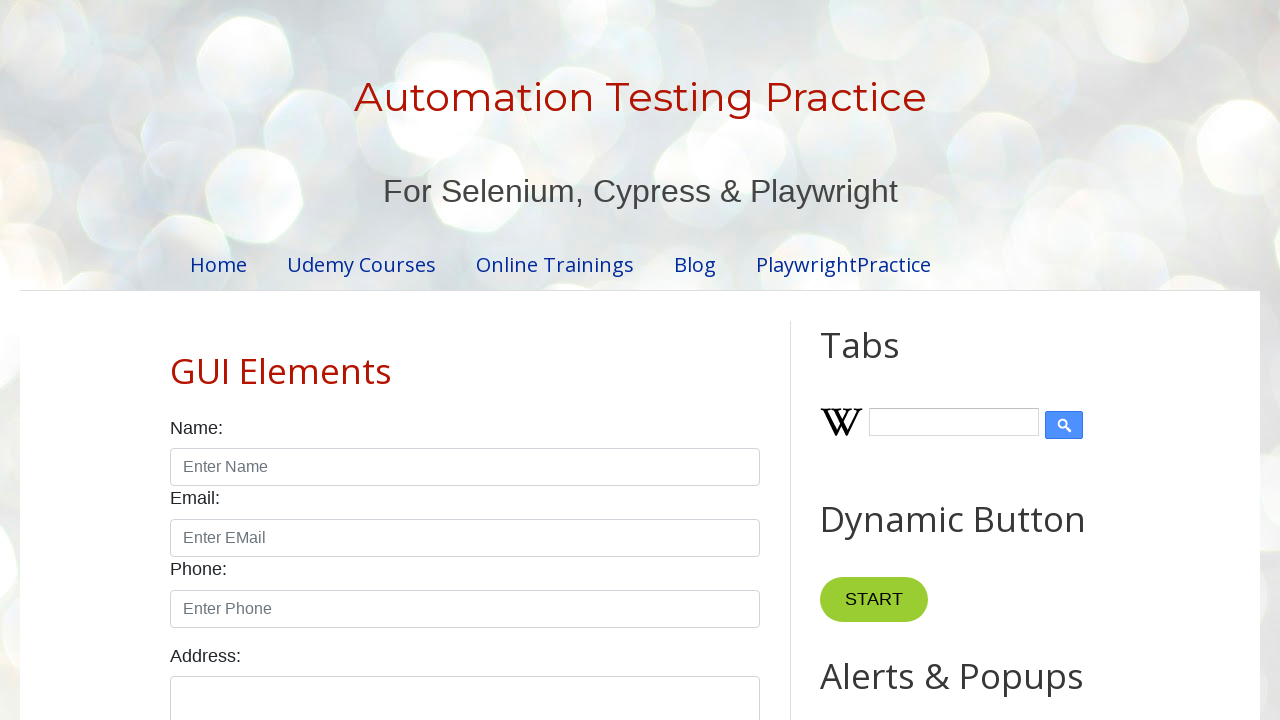

Found 7 checkboxes total
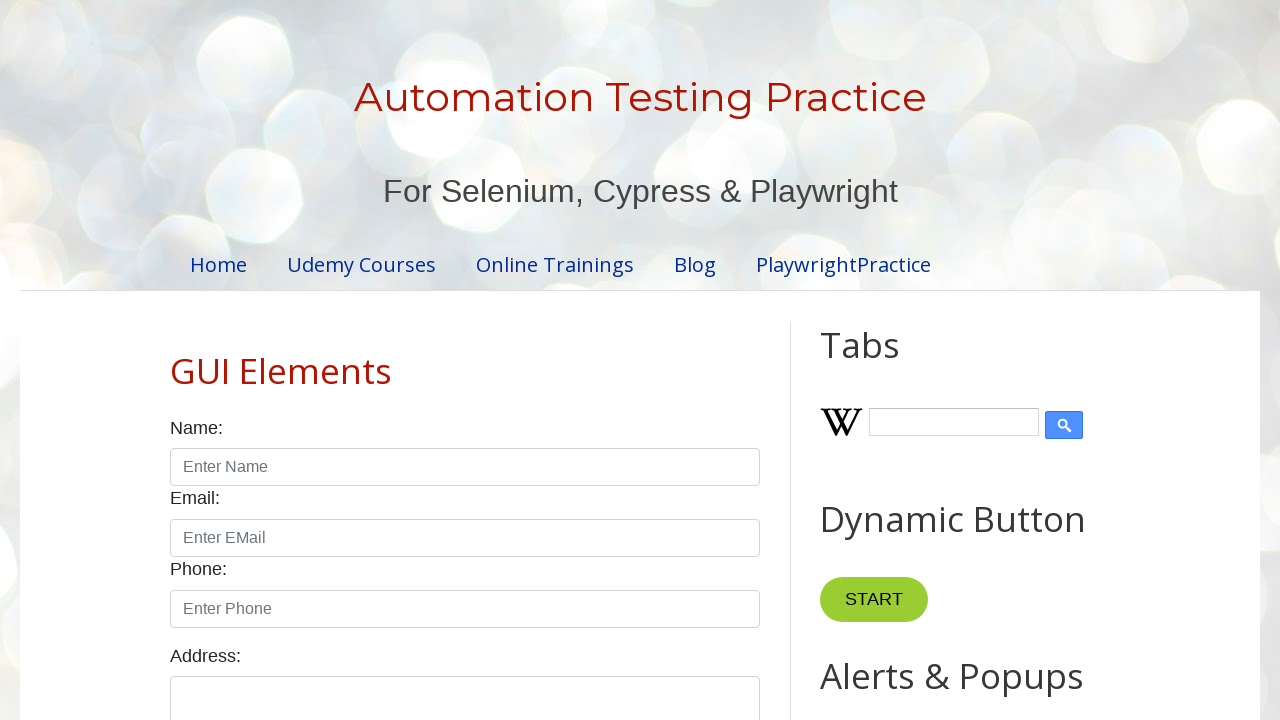

Clicked checkbox at odd index 1 at (272, 360) on xpath=//input[@class='form-check-input' and @type='checkbox'] >> nth=1
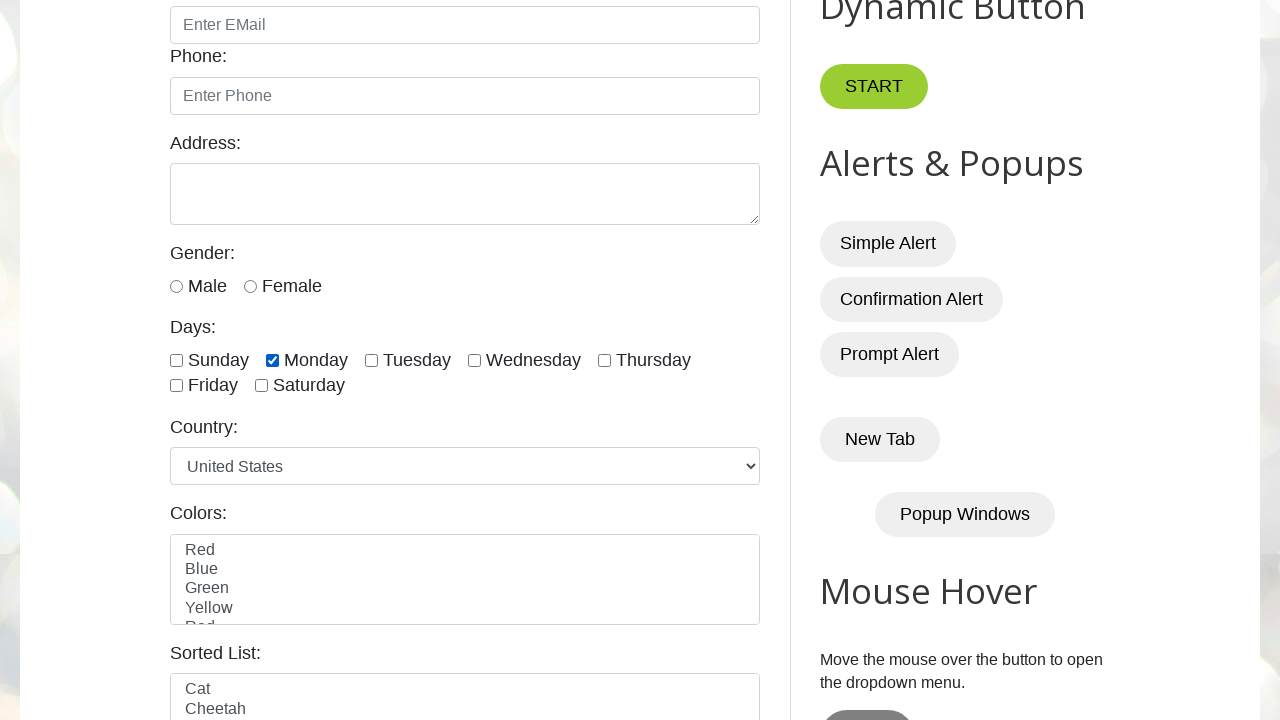

Clicked checkbox at odd index 3 at (474, 360) on xpath=//input[@class='form-check-input' and @type='checkbox'] >> nth=3
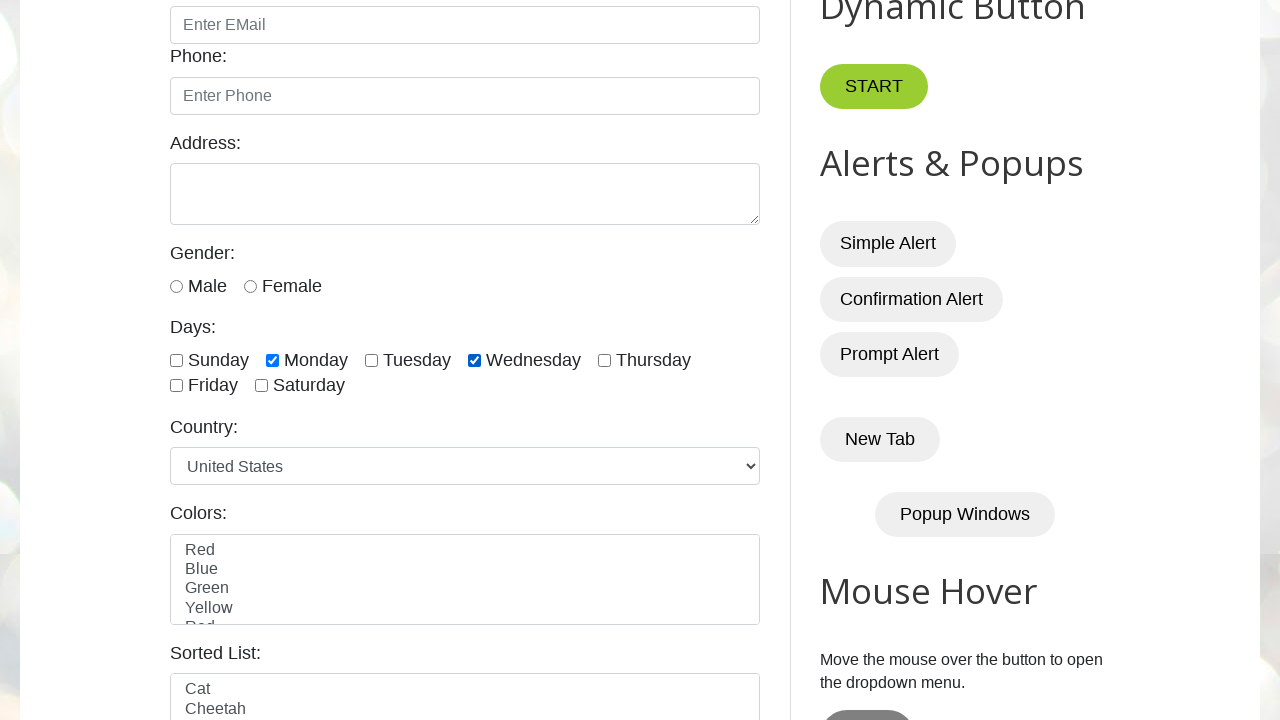

Clicked checkbox at odd index 5 at (176, 386) on xpath=//input[@class='form-check-input' and @type='checkbox'] >> nth=5
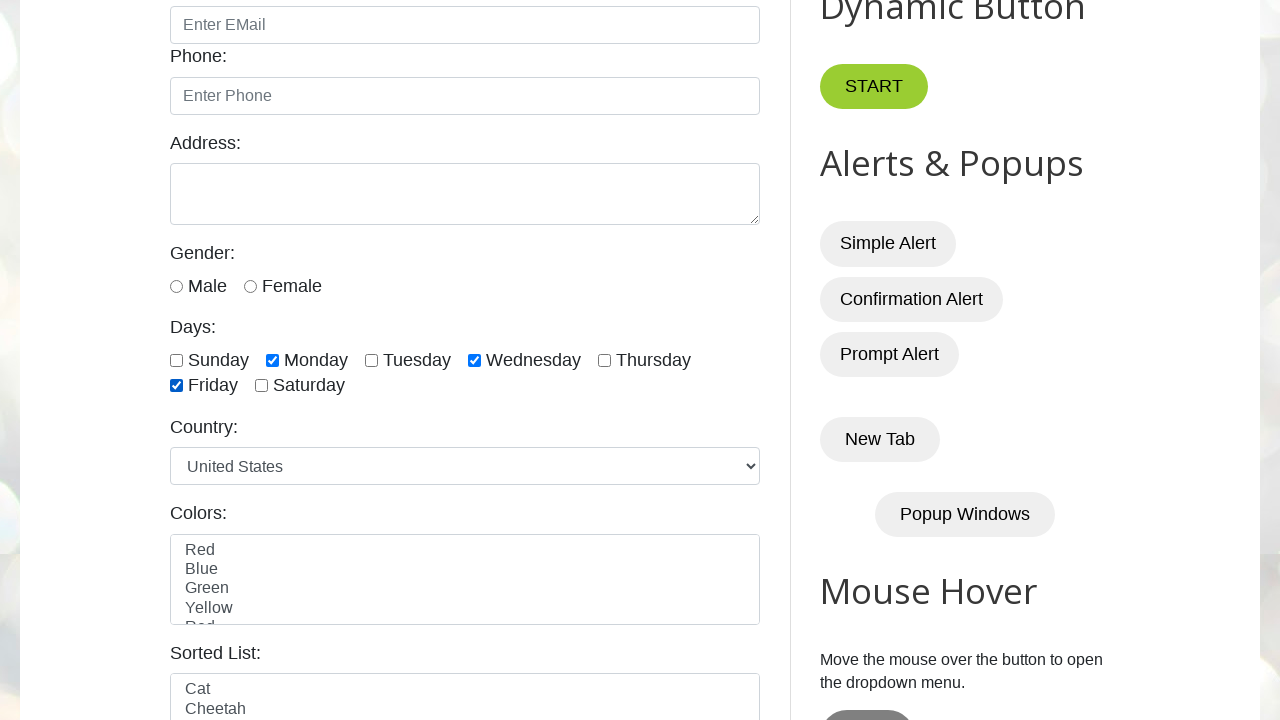

Toggled checkbox at index 0 at (176, 360) on xpath=//input[@class='form-check-input' and @type='checkbox'] >> nth=0
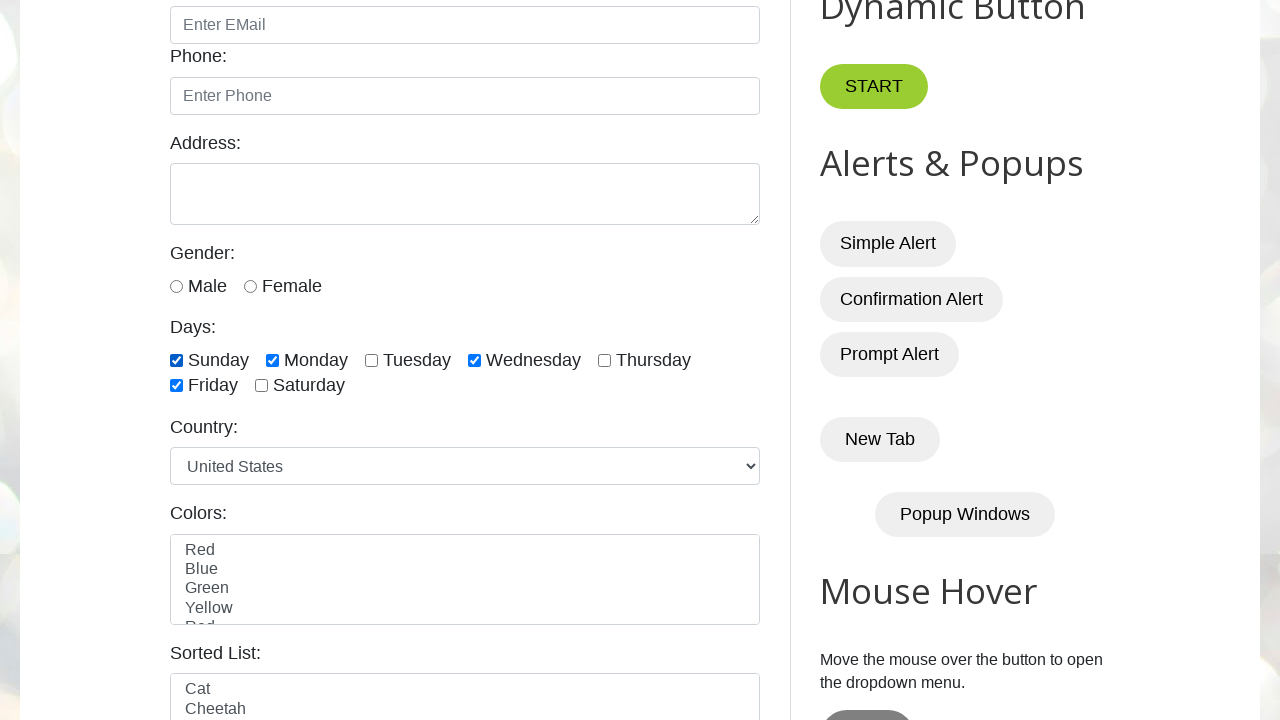

Toggled checkbox at index 1 at (272, 360) on xpath=//input[@class='form-check-input' and @type='checkbox'] >> nth=1
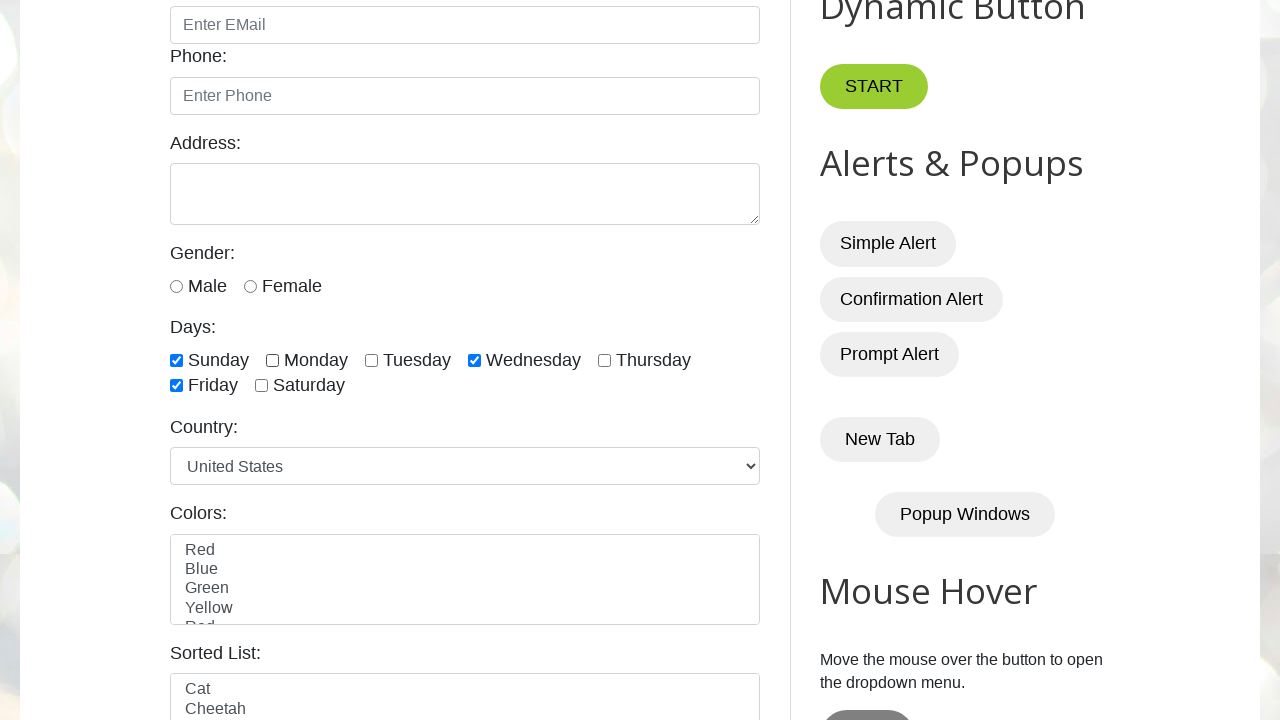

Toggled checkbox at index 2 at (372, 360) on xpath=//input[@class='form-check-input' and @type='checkbox'] >> nth=2
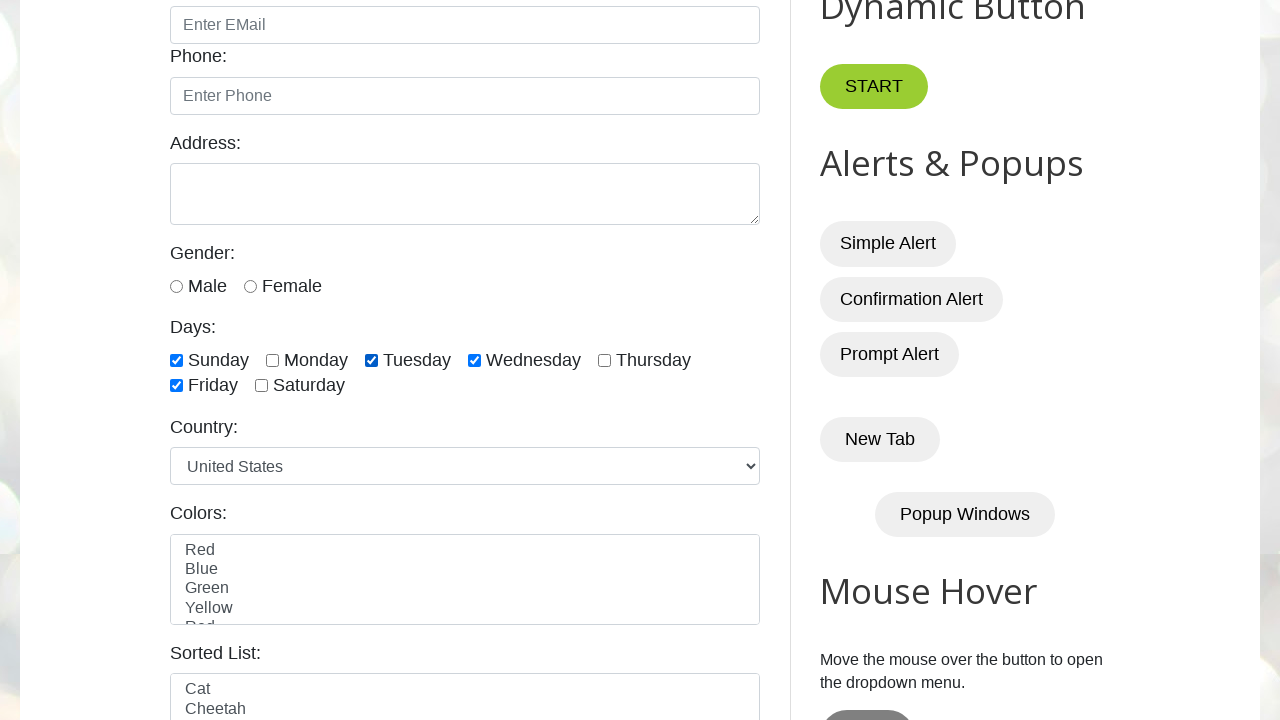

Toggled checkbox at index 3 at (474, 360) on xpath=//input[@class='form-check-input' and @type='checkbox'] >> nth=3
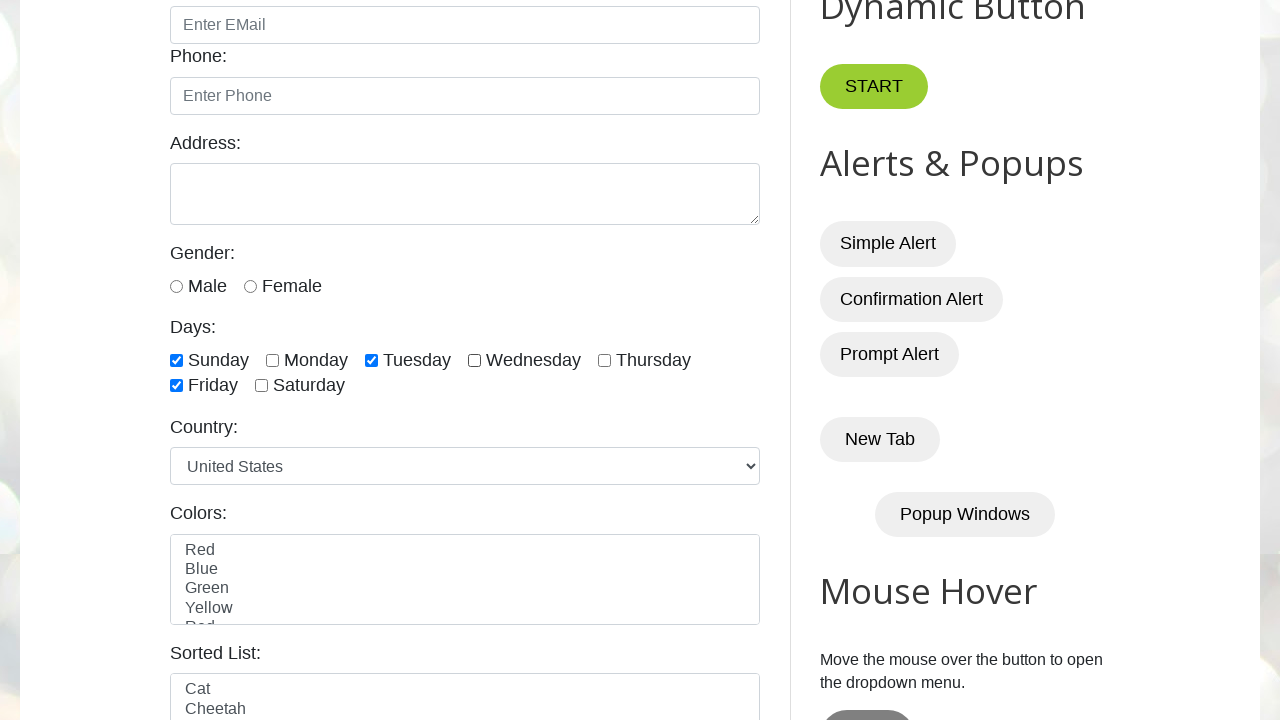

Toggled checkbox at index 4 at (604, 360) on xpath=//input[@class='form-check-input' and @type='checkbox'] >> nth=4
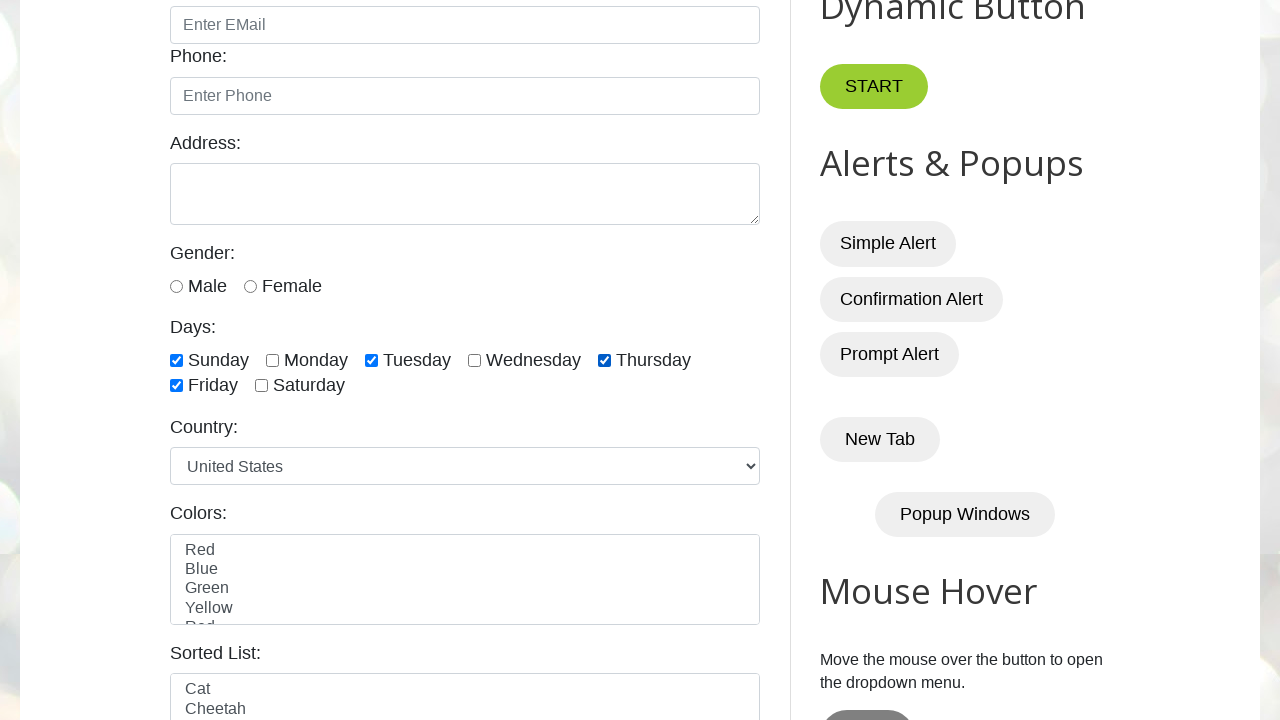

Toggled checkbox at index 5 at (176, 386) on xpath=//input[@class='form-check-input' and @type='checkbox'] >> nth=5
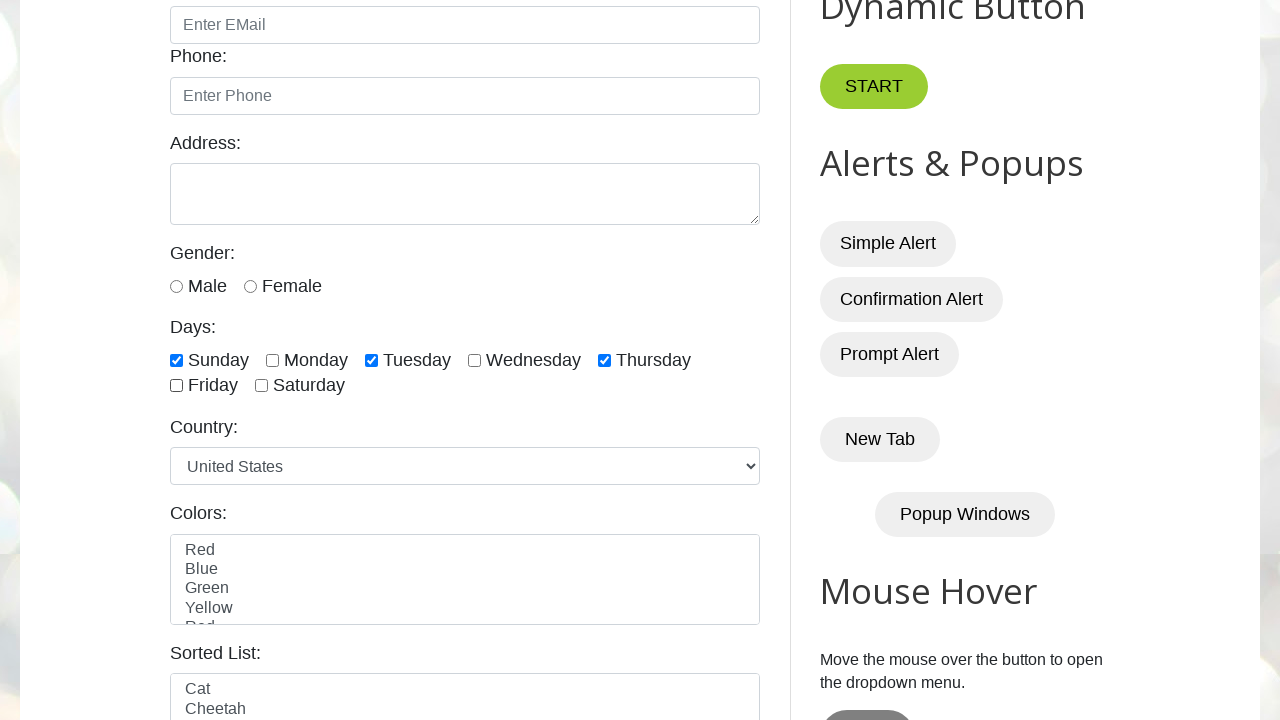

Toggled checkbox at index 6 at (262, 386) on xpath=//input[@class='form-check-input' and @type='checkbox'] >> nth=6
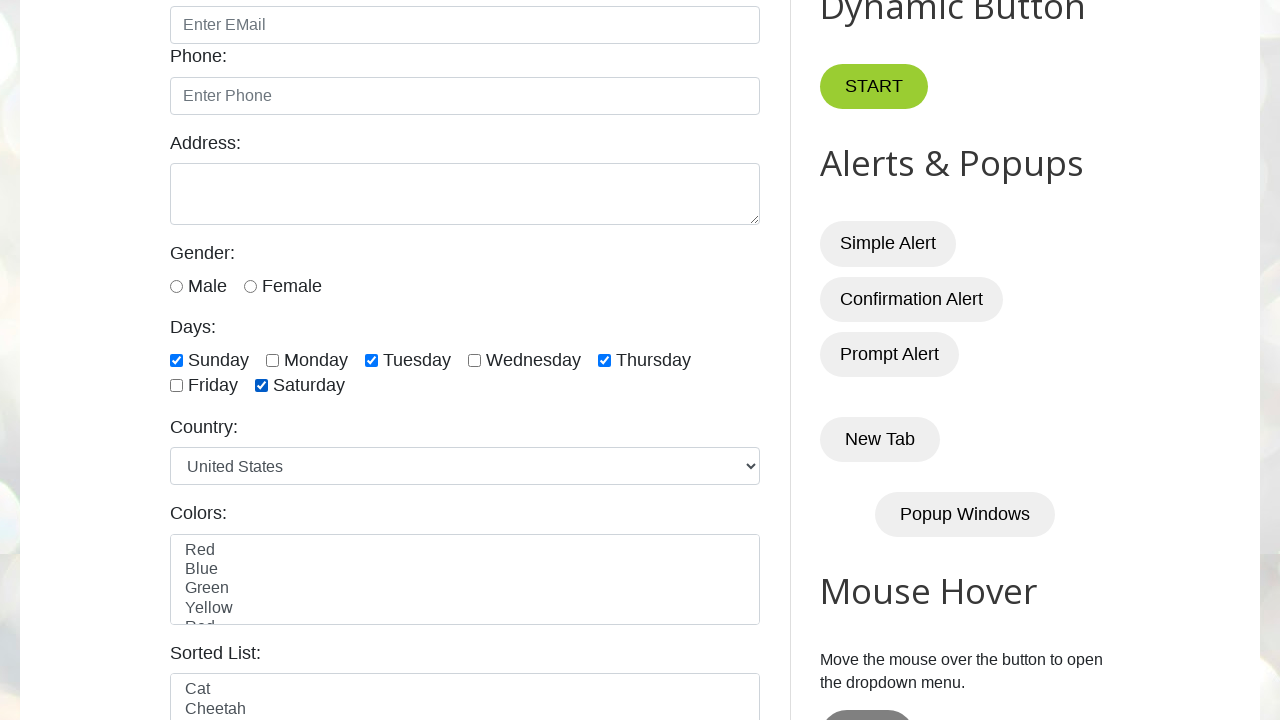

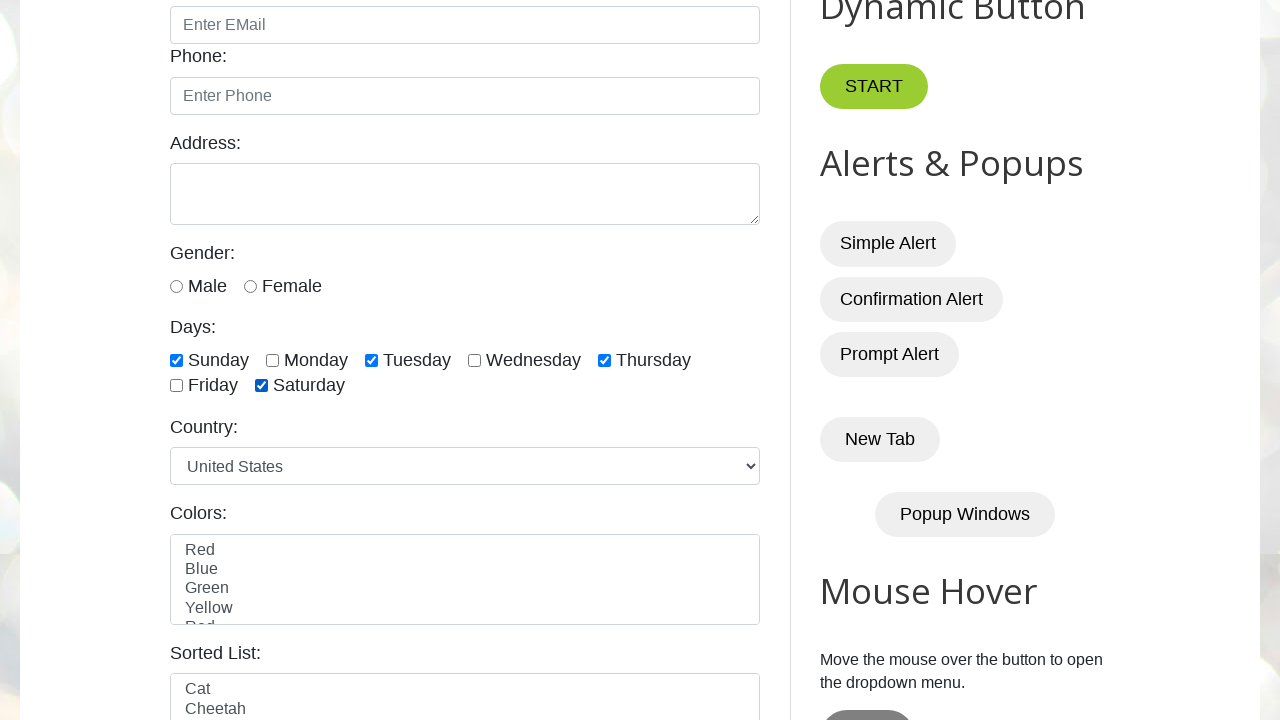